Navigates to SelectorHub practice page and scrolls down the page using JavaScript executor

Starting URL: https://selectorshub.com/xpath-practice-page/

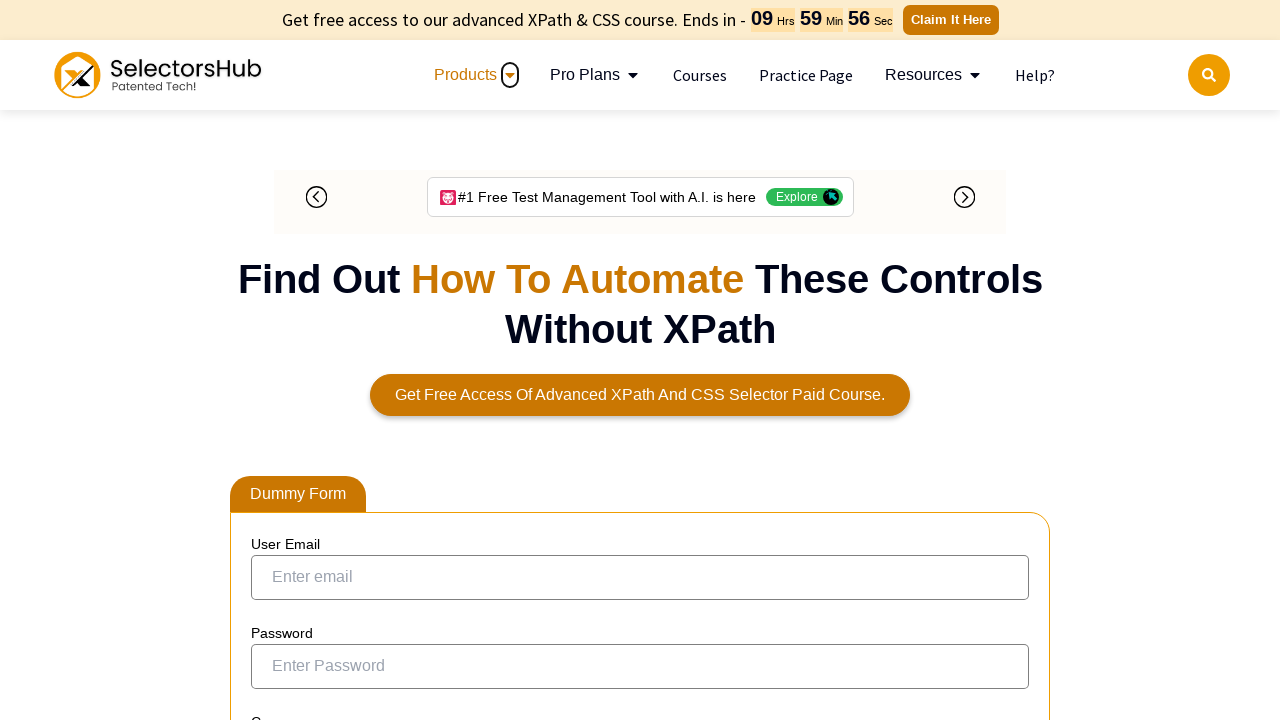

Scrolled down the page by 500 pixels using JavaScript
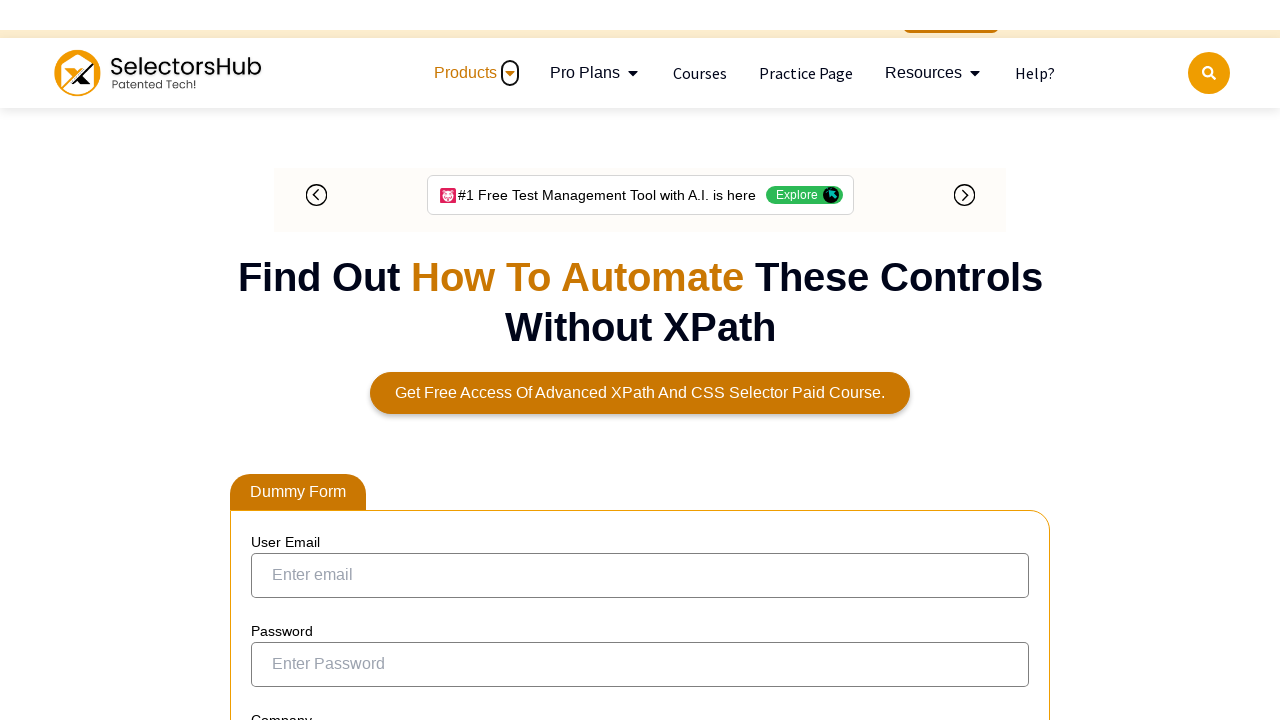

Retrieved current URL using JavaScript
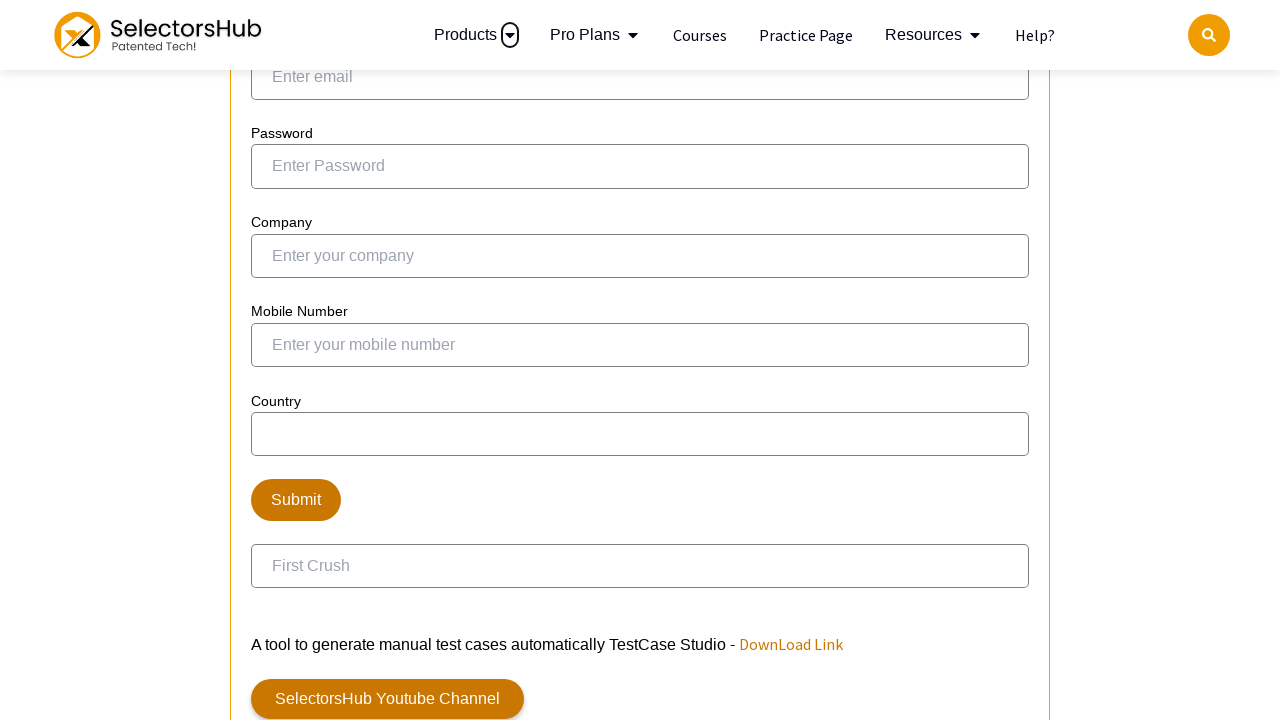

Retrieved page title using JavaScript
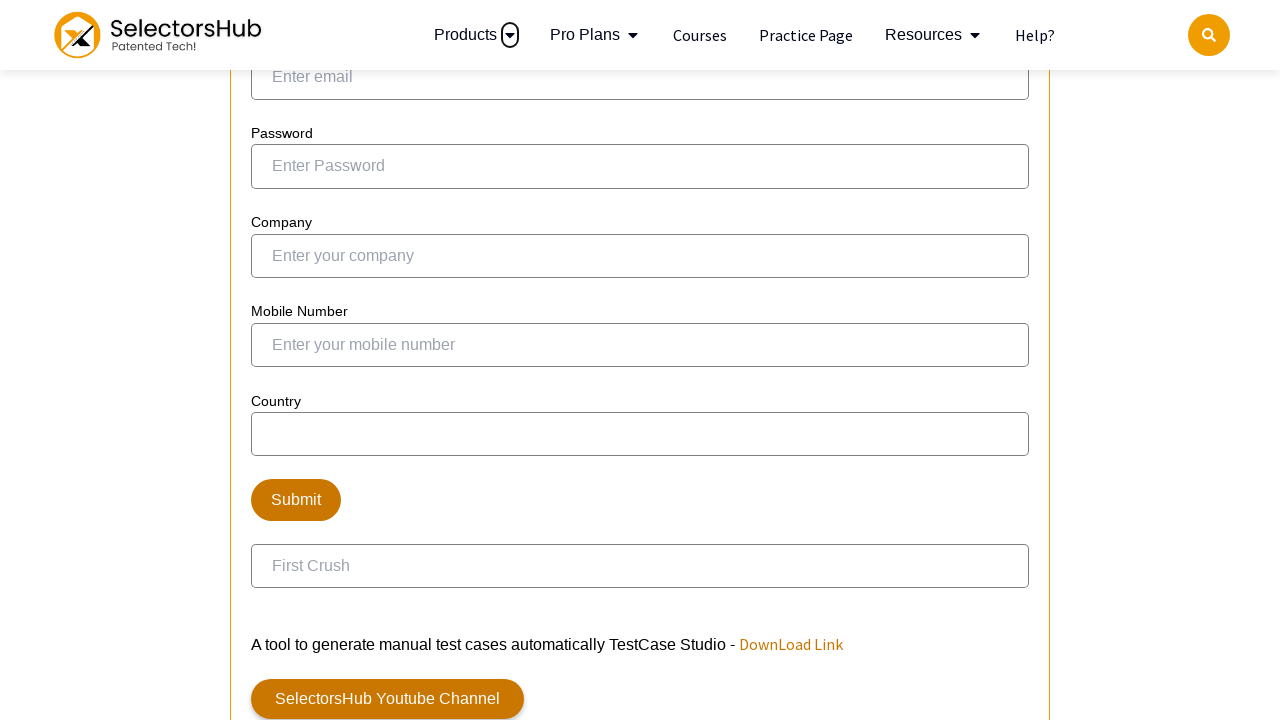

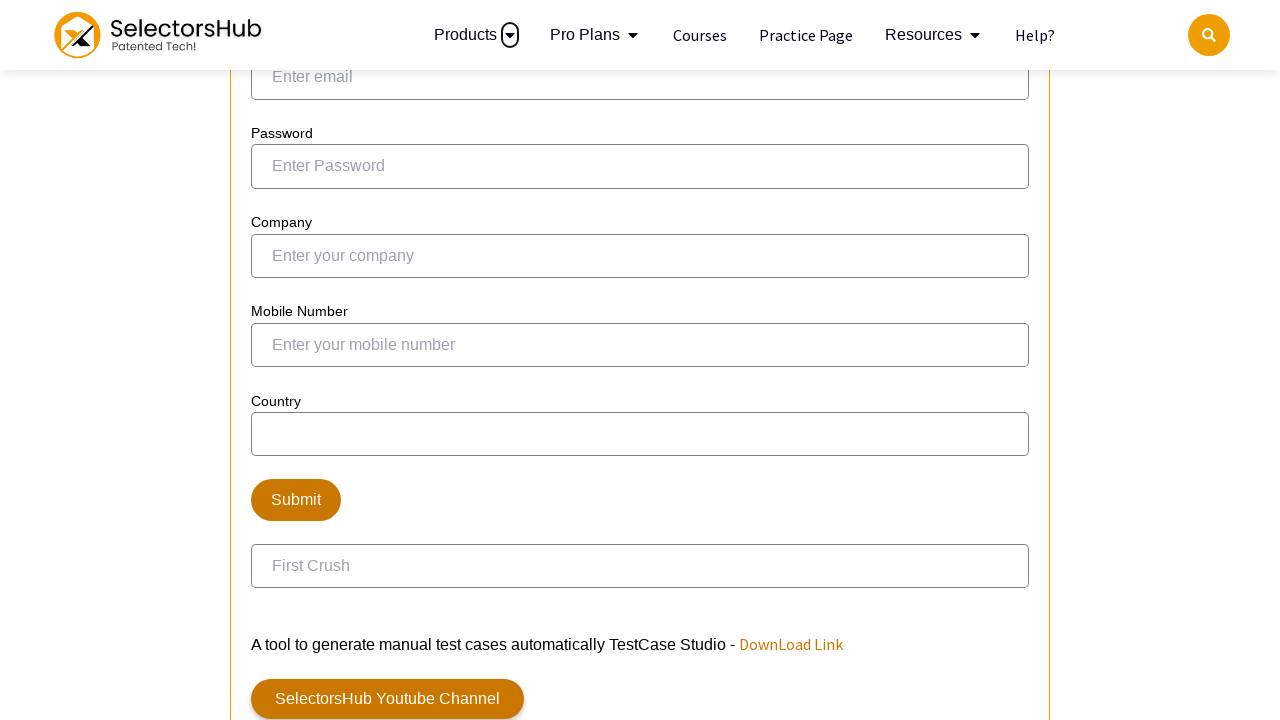